Tests user registration flow on OpenCart by filling out the registration form with user details, accepting terms, and verifying successful account creation

Starting URL: https://naveenautomationlabs.com/opencart/index.php?route=account/register

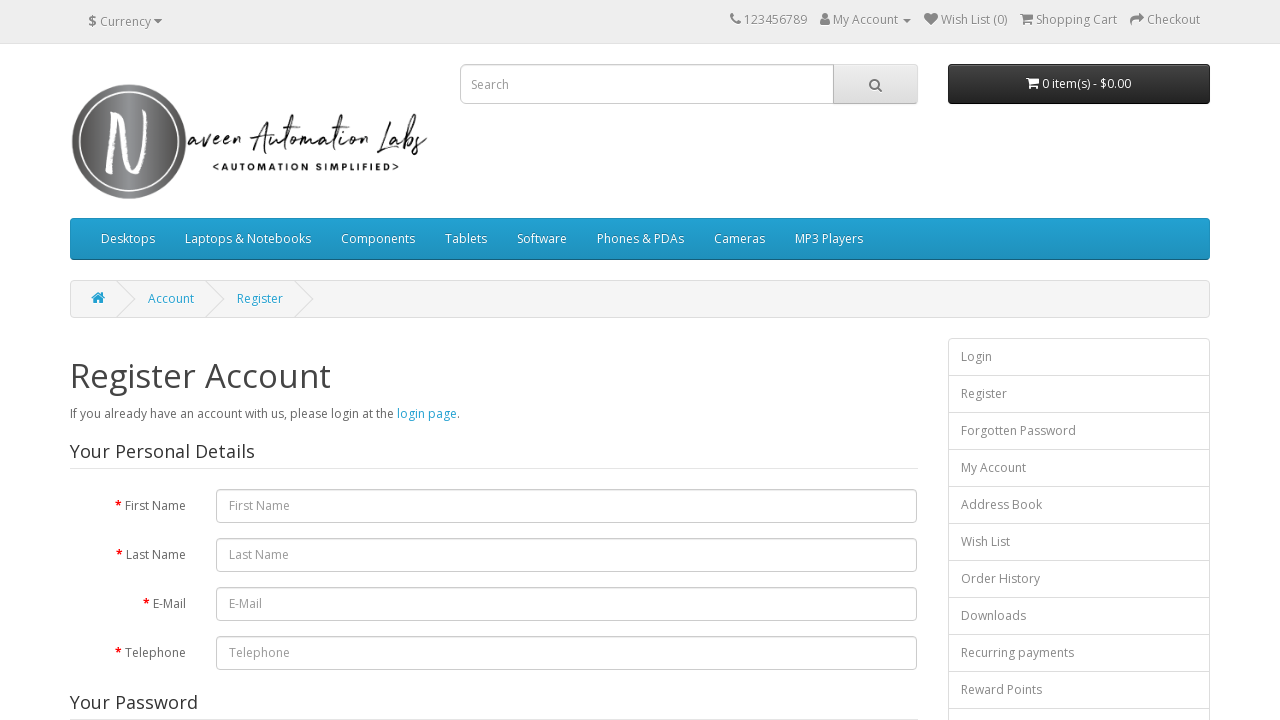

Filled first name field with 'victor2' on #input-firstname
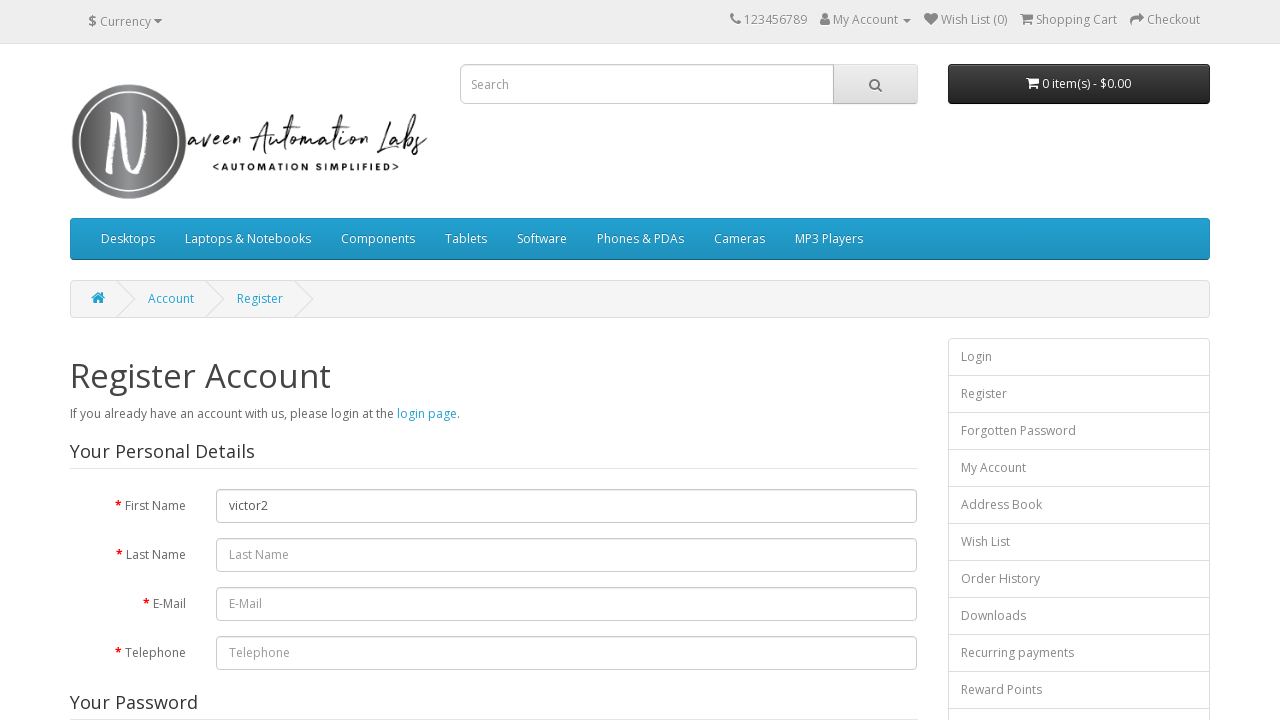

Filled last name field with 'automate2' on #input-lastname
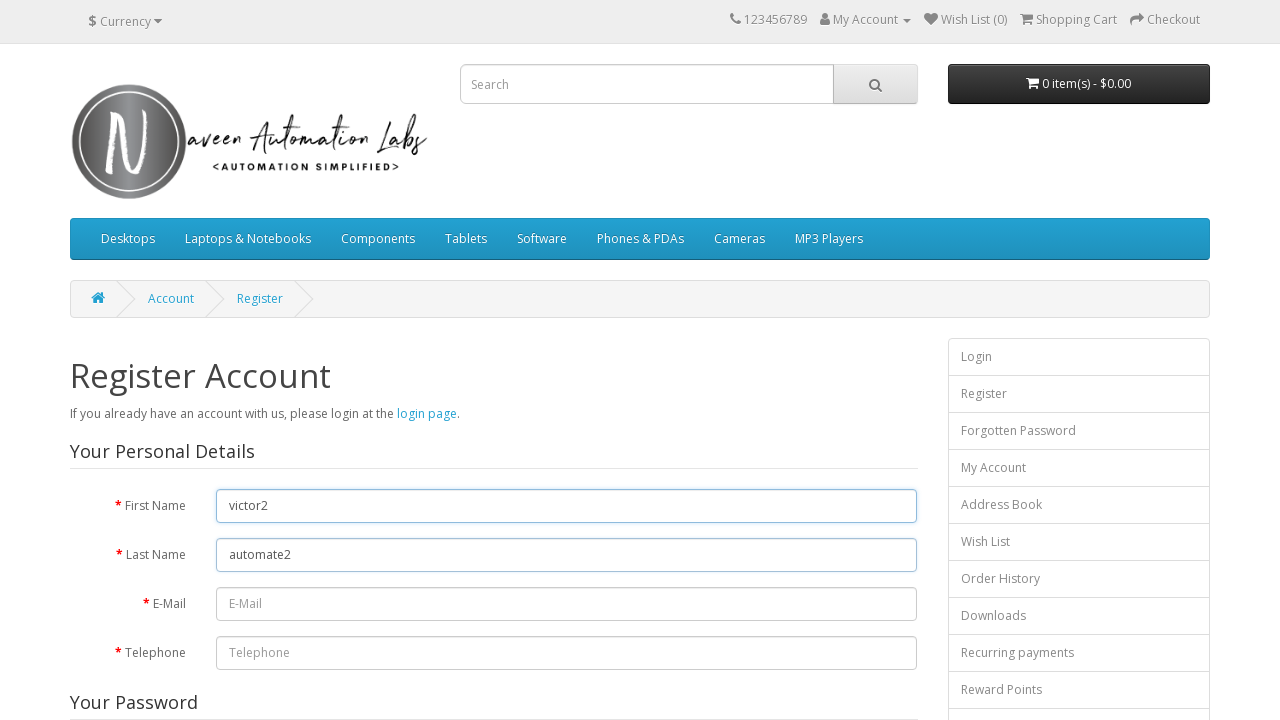

Filled email field with randomly generated email address on #input-email
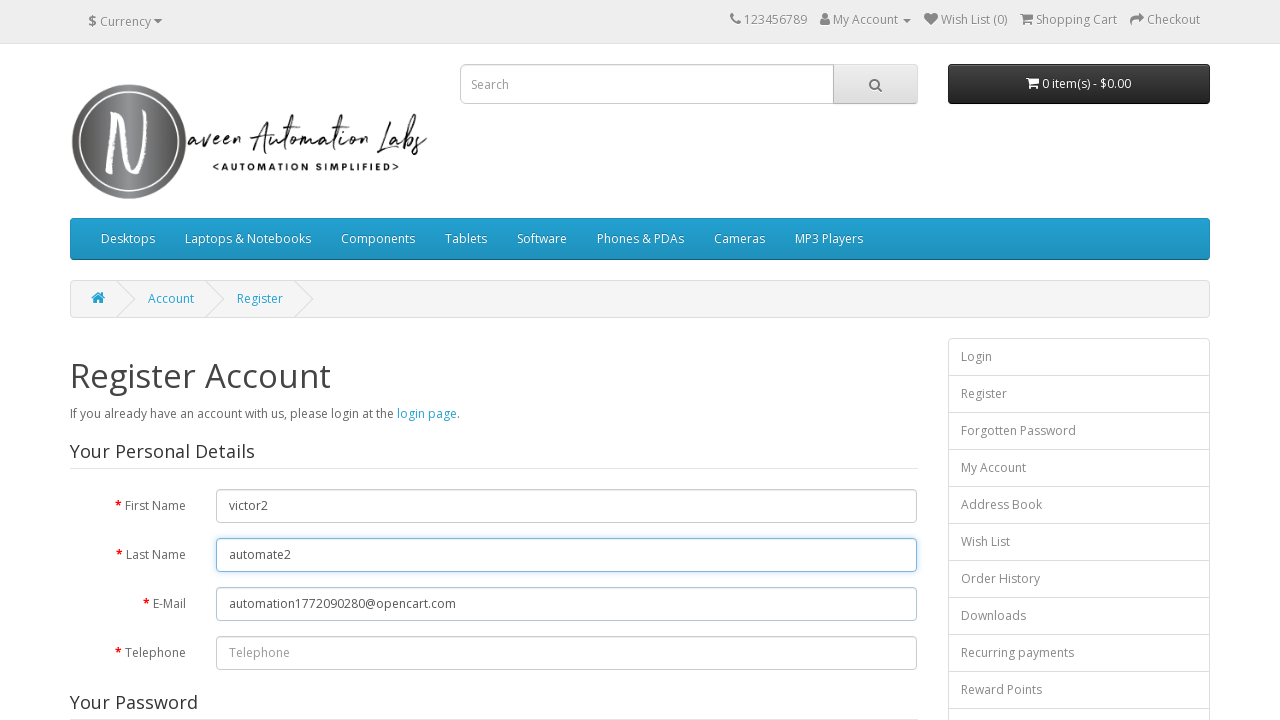

Filled telephone field with '9874563216' on #input-telephone
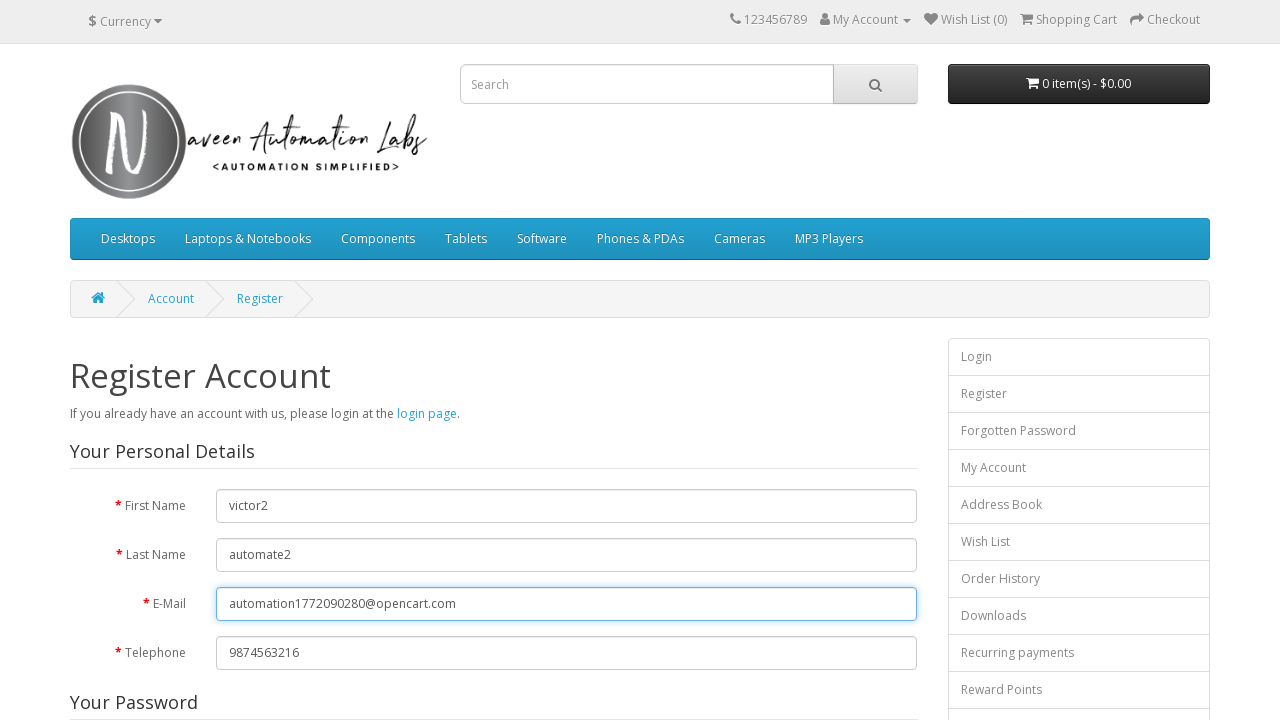

Filled password field with 'victor@321' on #input-password
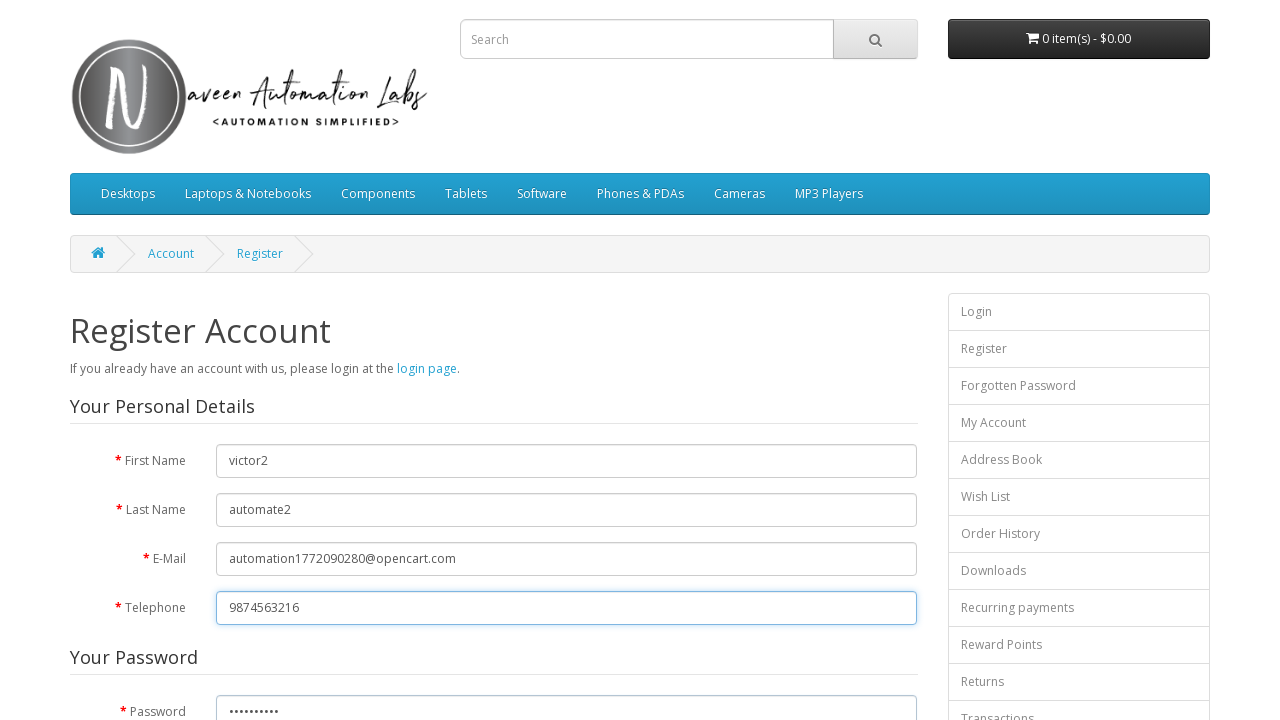

Filled password confirmation field with 'victor@321' on #input-confirm
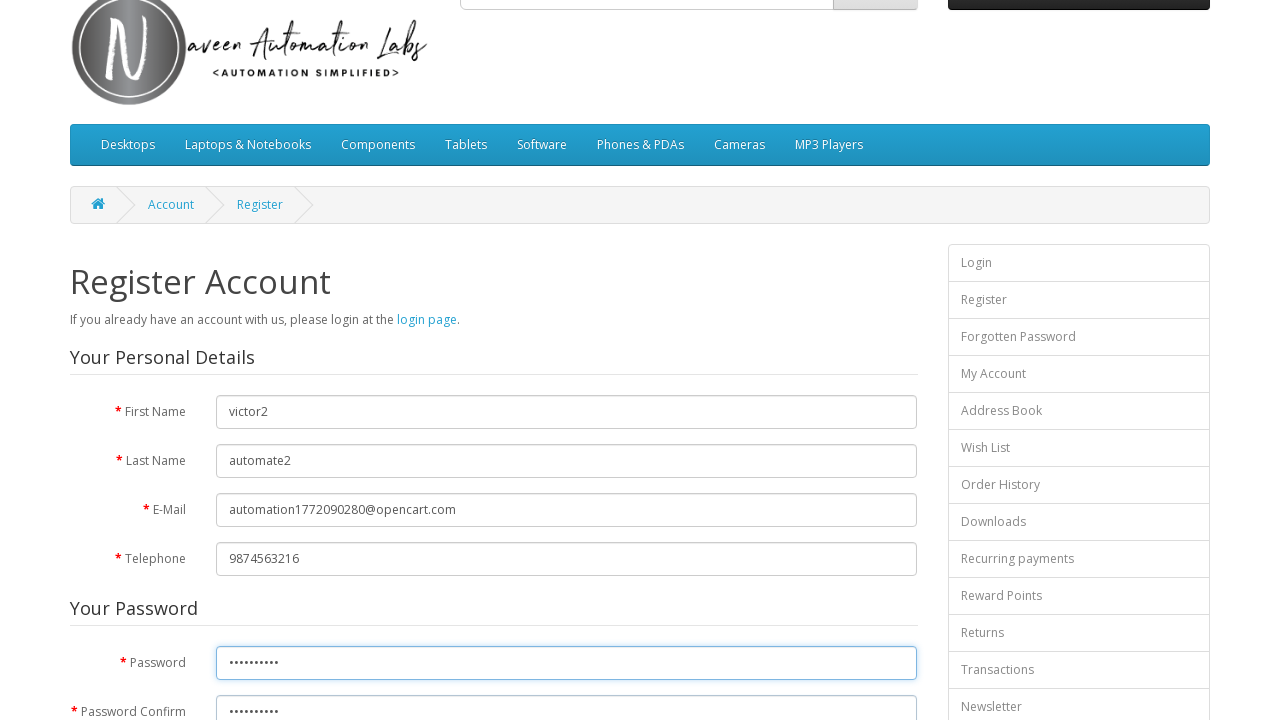

Clicked subscribe yes radio button at (223, 373) on //*[@id="content"]/form/fieldset[3]/div/div/label[1]/input
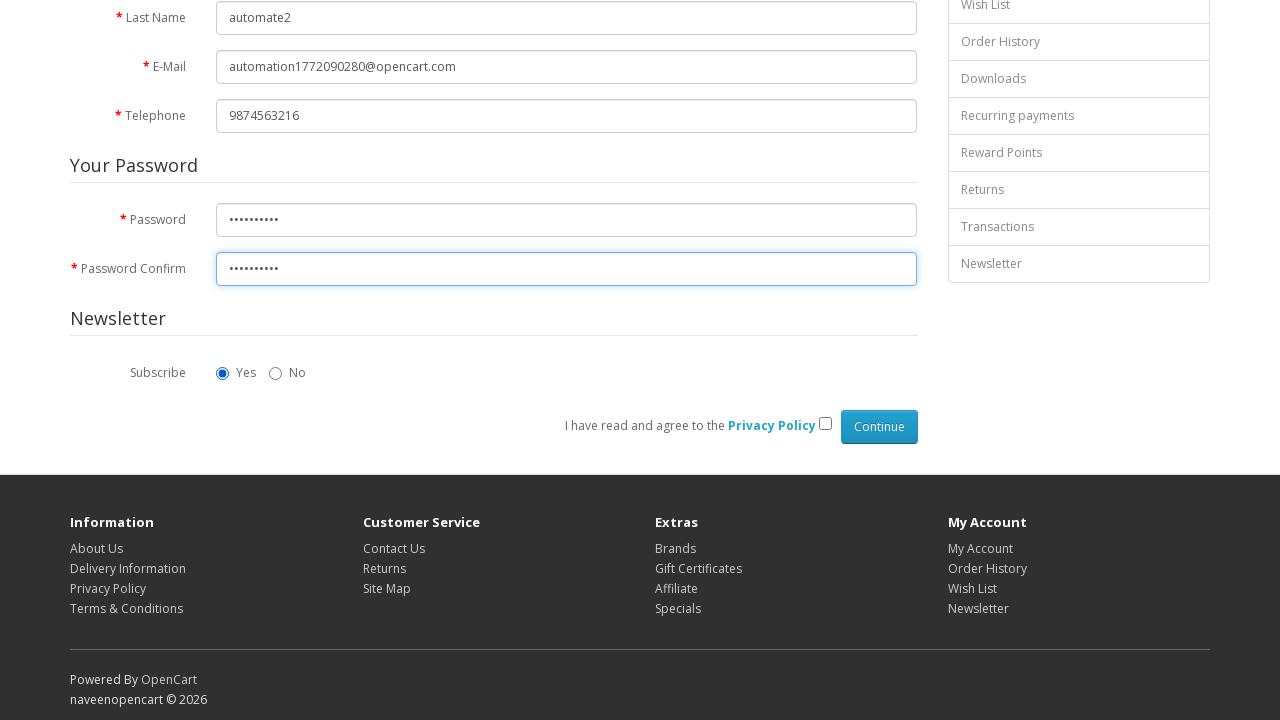

Checked privacy policy checkbox at (825, 424) on //*[@id="content"]/form/div/div/input[1]
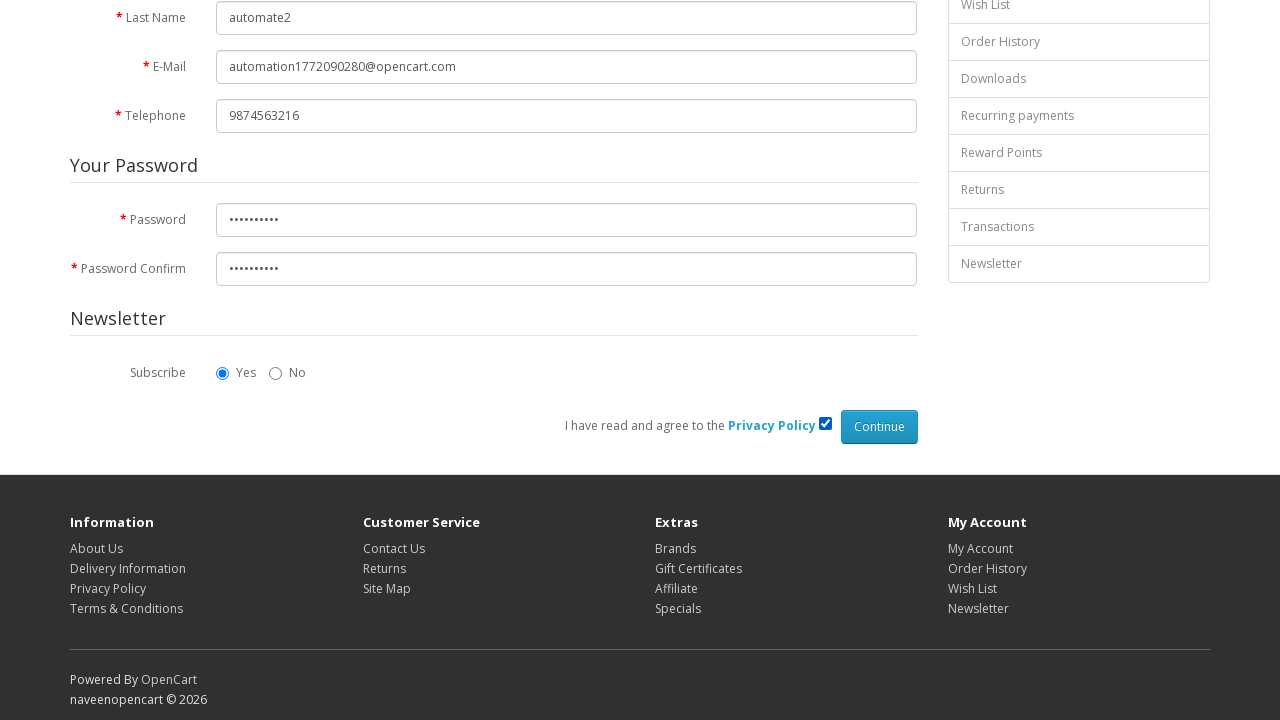

Clicked continue button to submit registration form at (879, 427) on //*[@id="content"]/form/div/div/input[2]
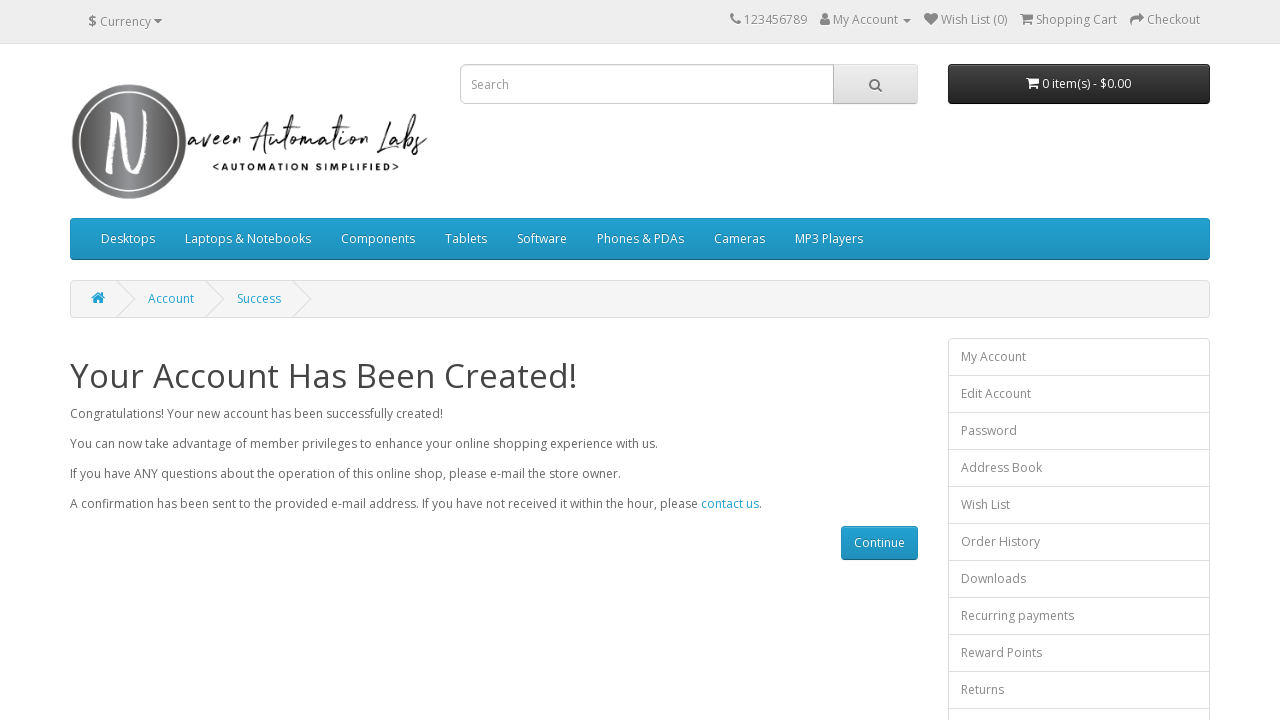

Success message heading loaded
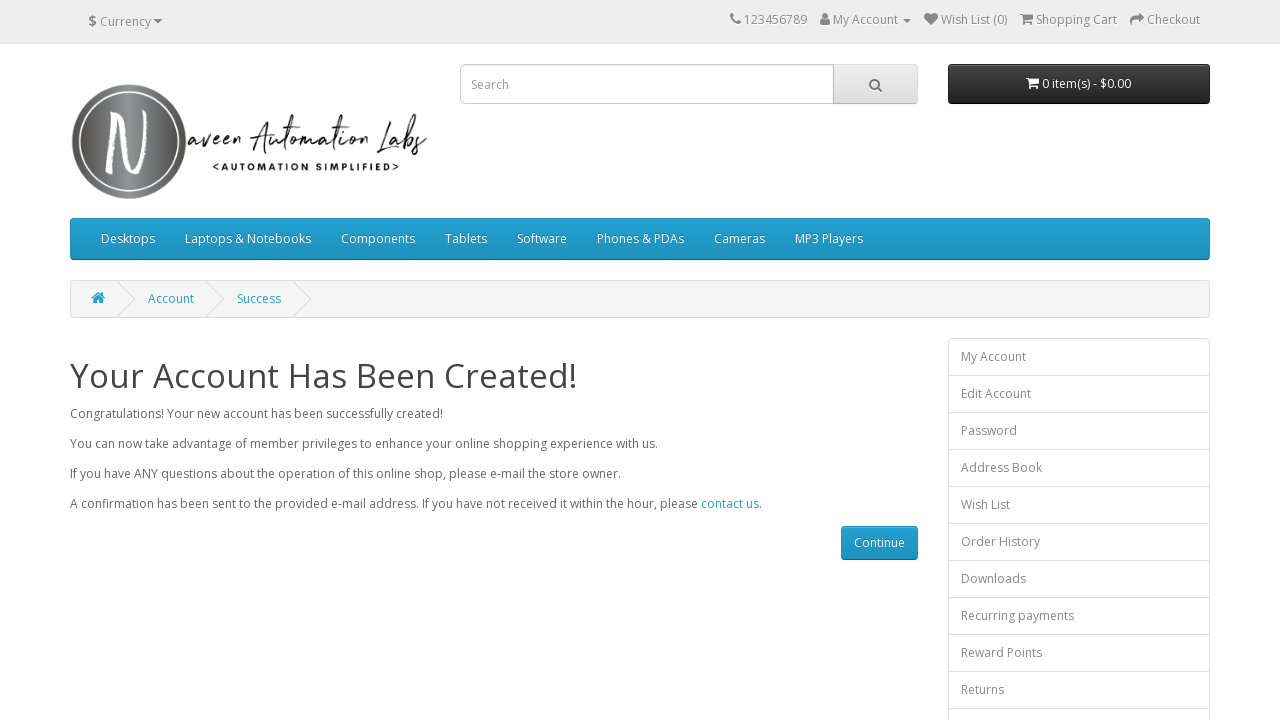

Retrieved success message text: 'Your Account Has Been Created!'
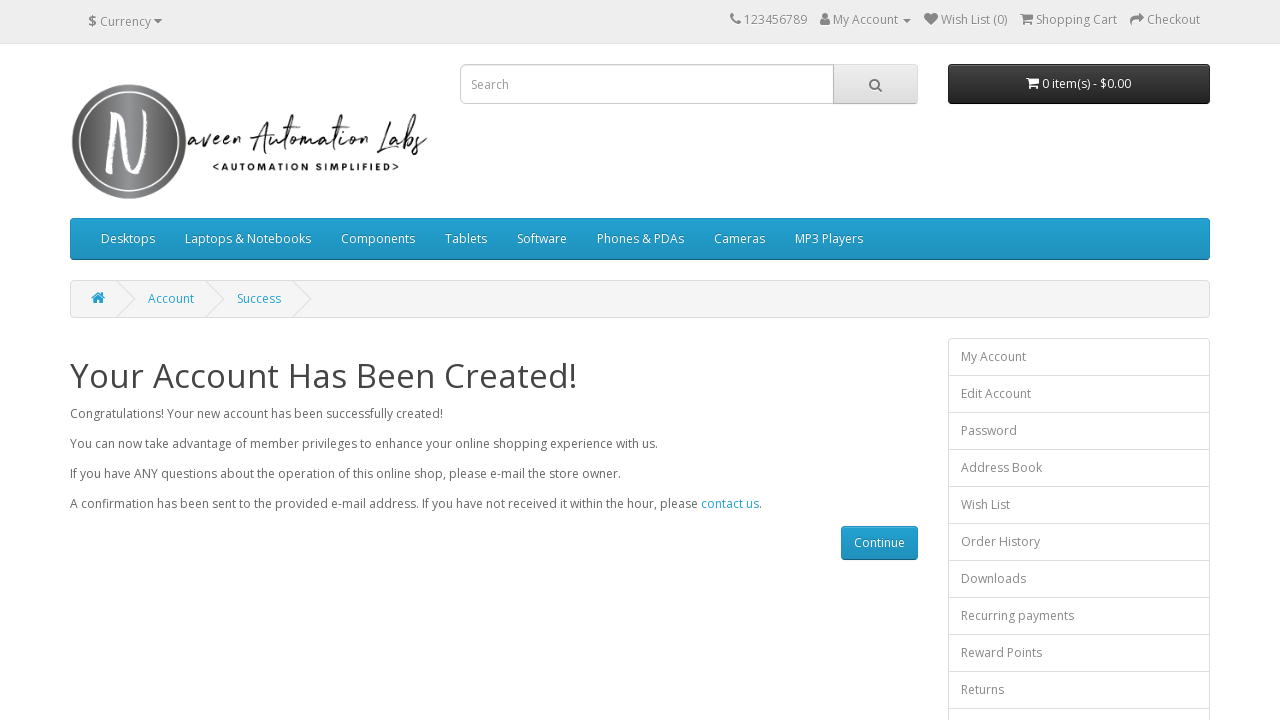

Verified account creation success message assertion passed
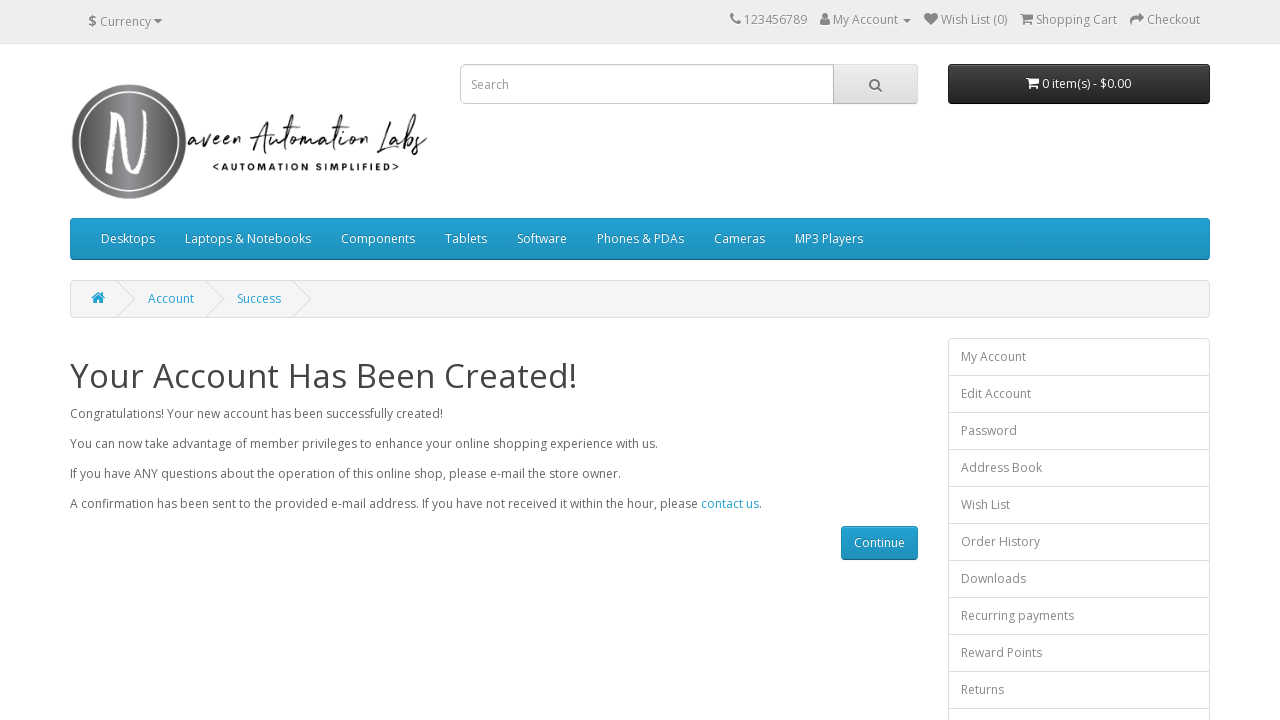

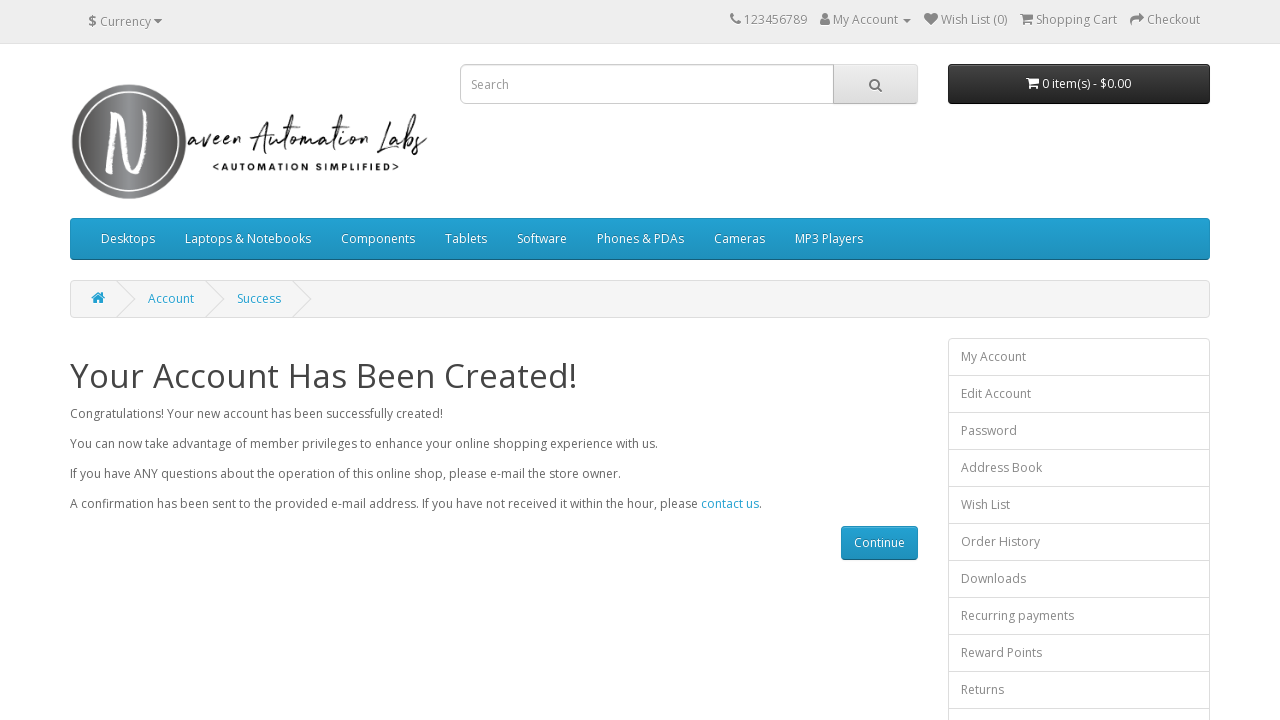